Tests dynamic button behavior by waiting for a button to become clickable and then clicking it

Starting URL: https://demoqa.com/dynamic-properties

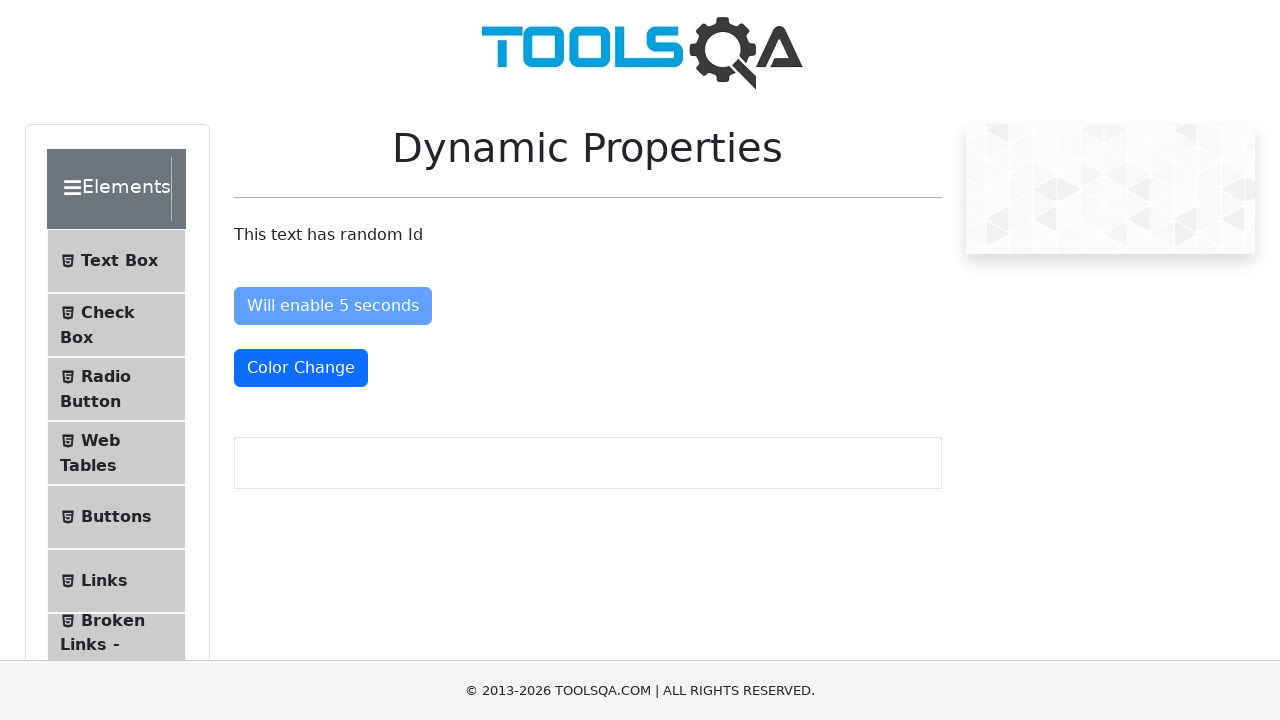

Waited for dynamic button to become visible
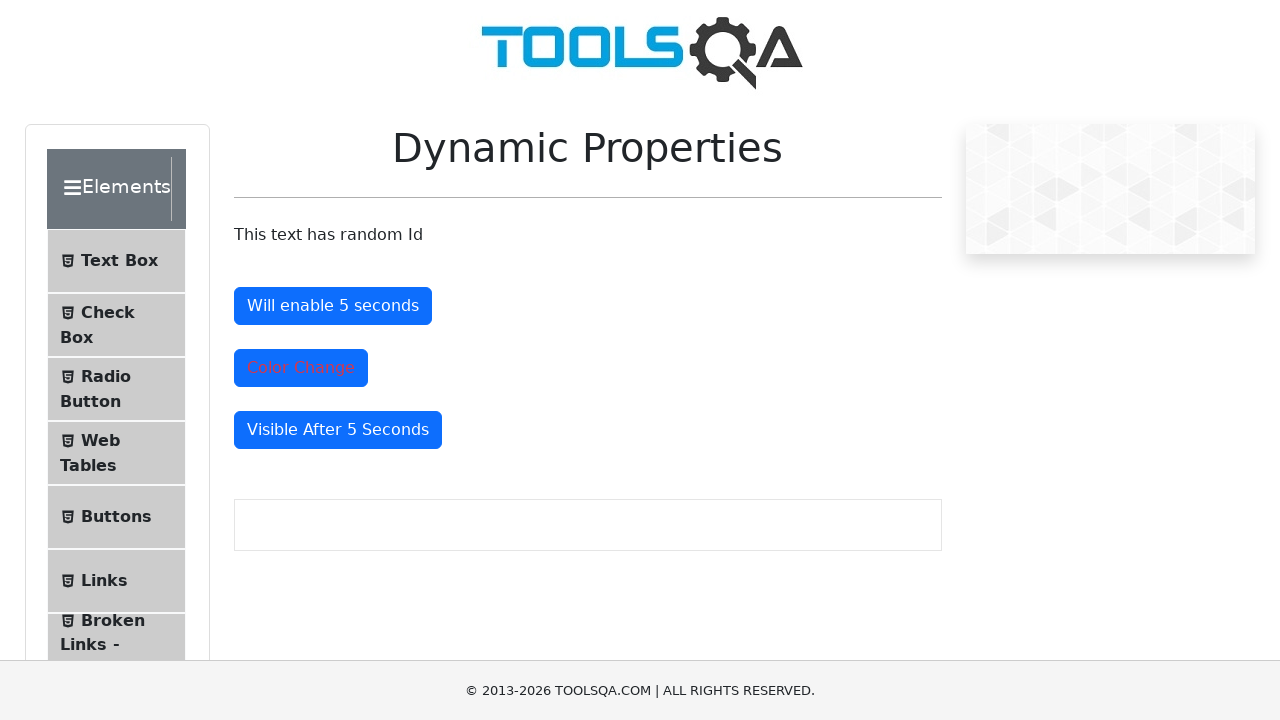

Clicked the dynamically appearing button at (338, 430) on button#visibleAfter
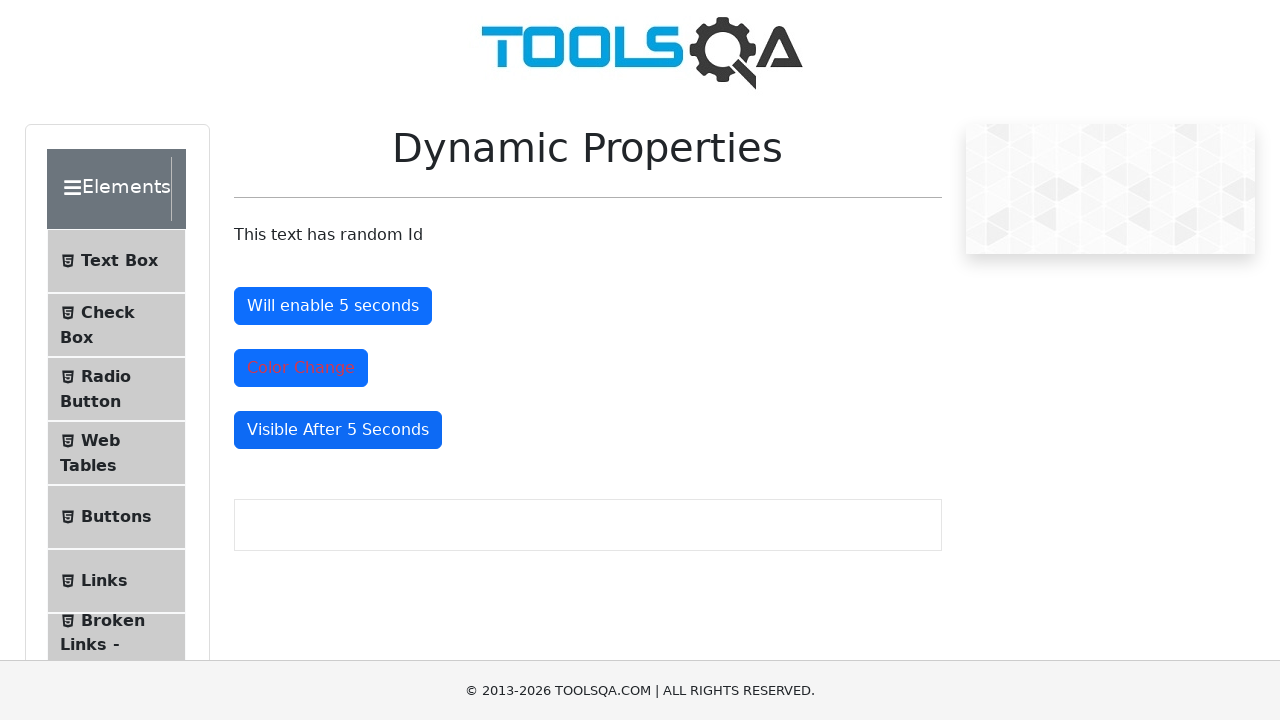

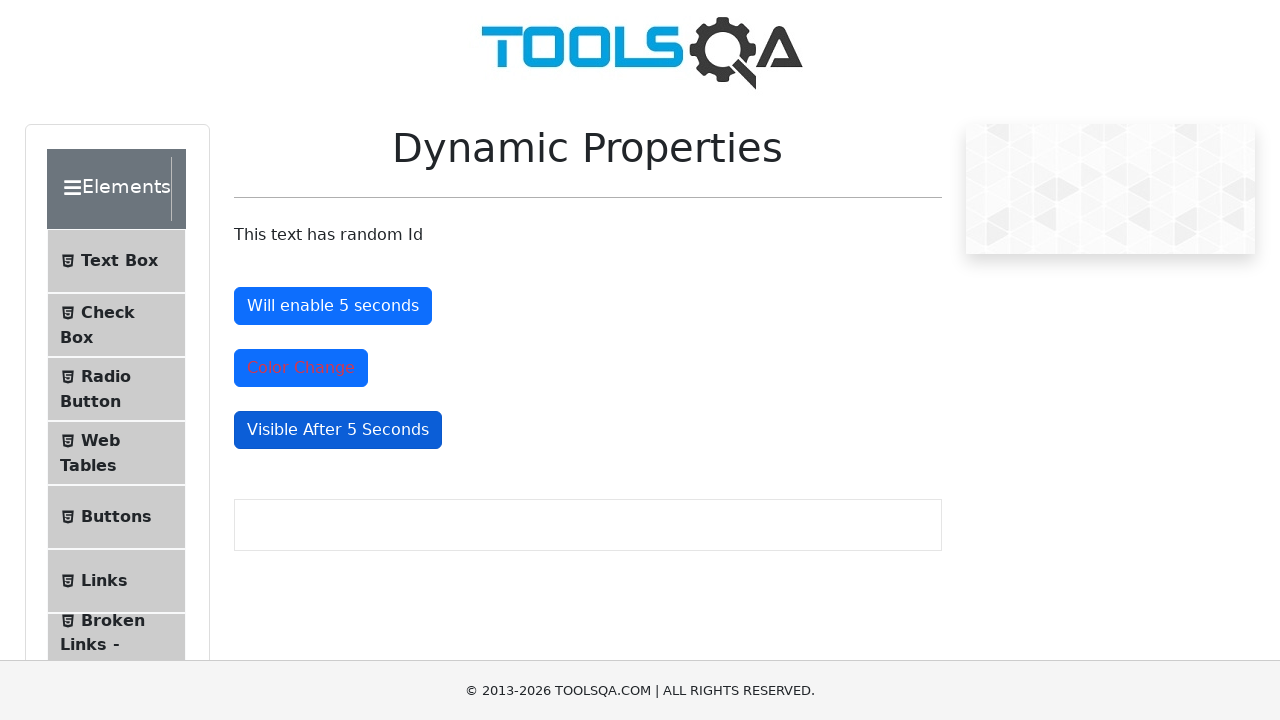